Tests contact form submission with name field left empty

Starting URL: https://lm.skillbox.ru/qa_tester/module02/homework1/

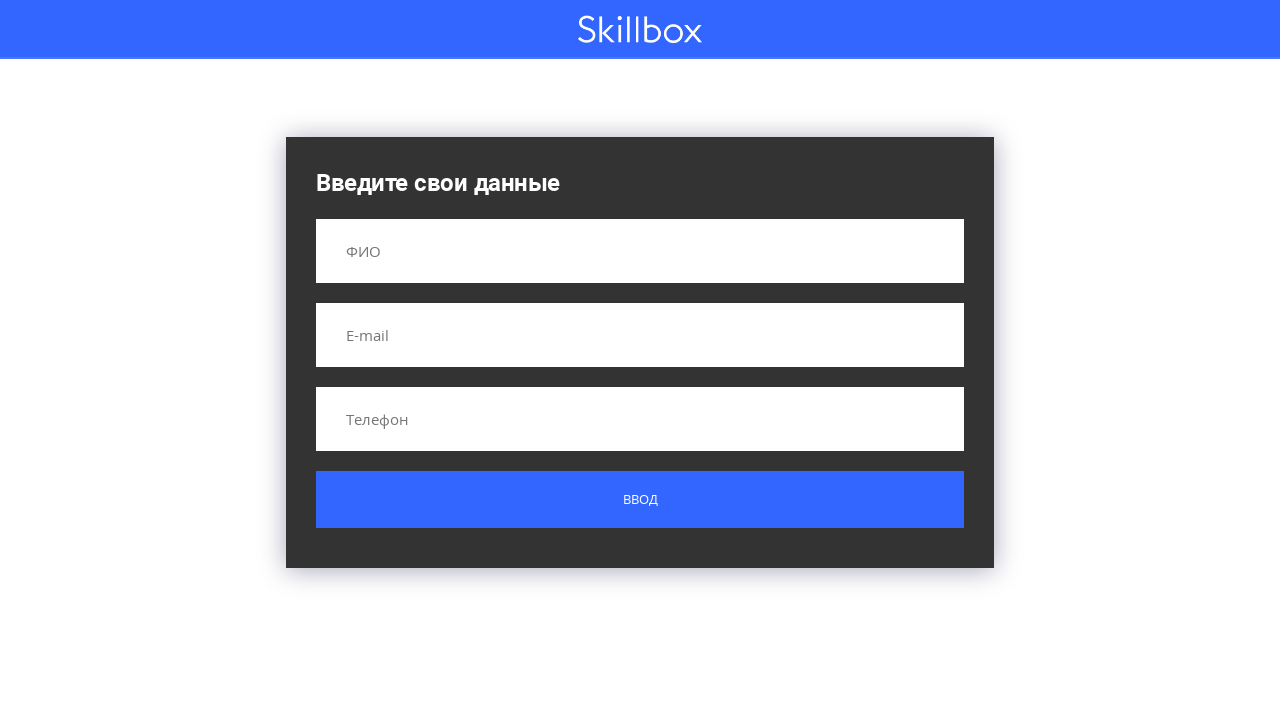

Filled email field with 'test@test.com' on input[name='email']
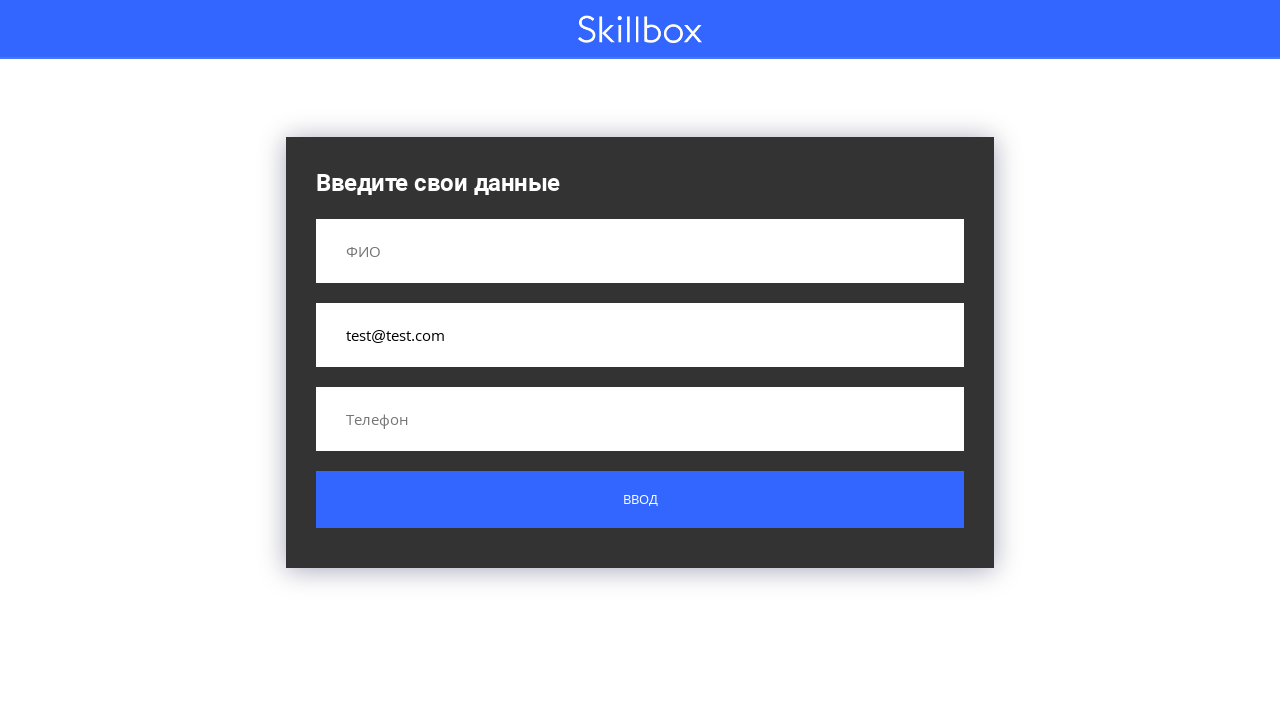

Filled phone field with '89161234567' on input[name='phone']
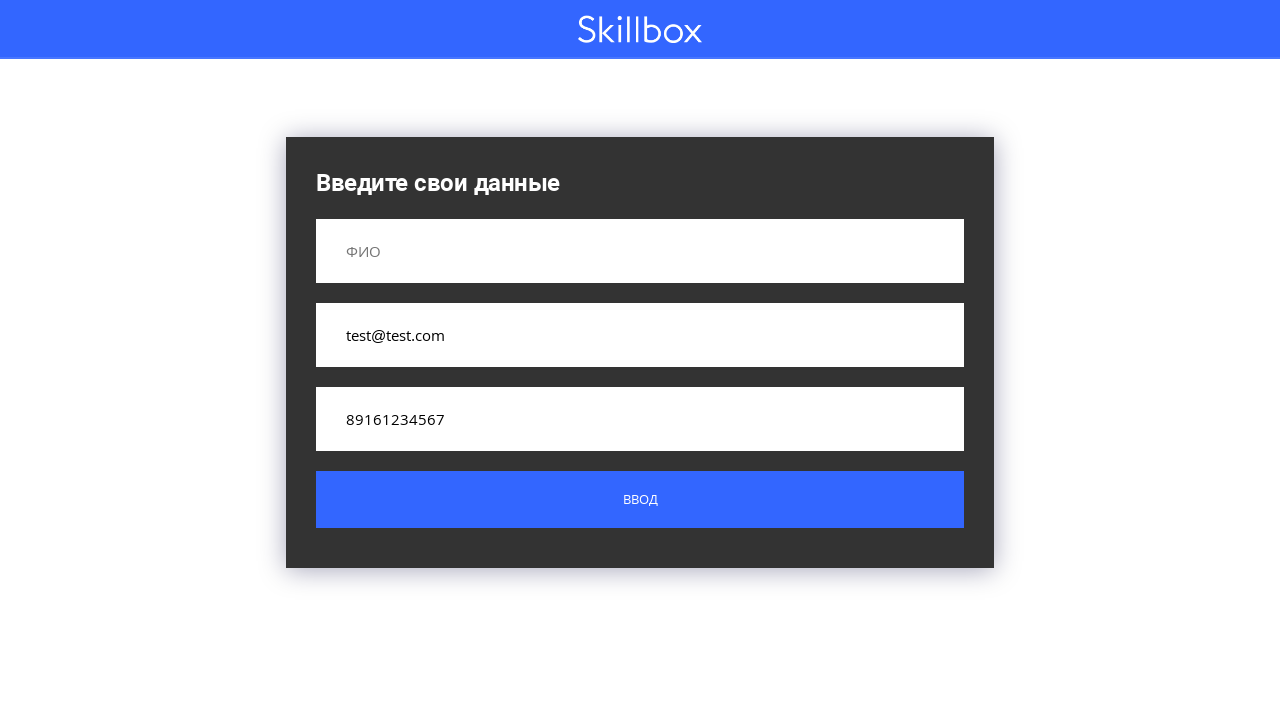

Clicked submit button with name field left empty at (640, 500) on .button
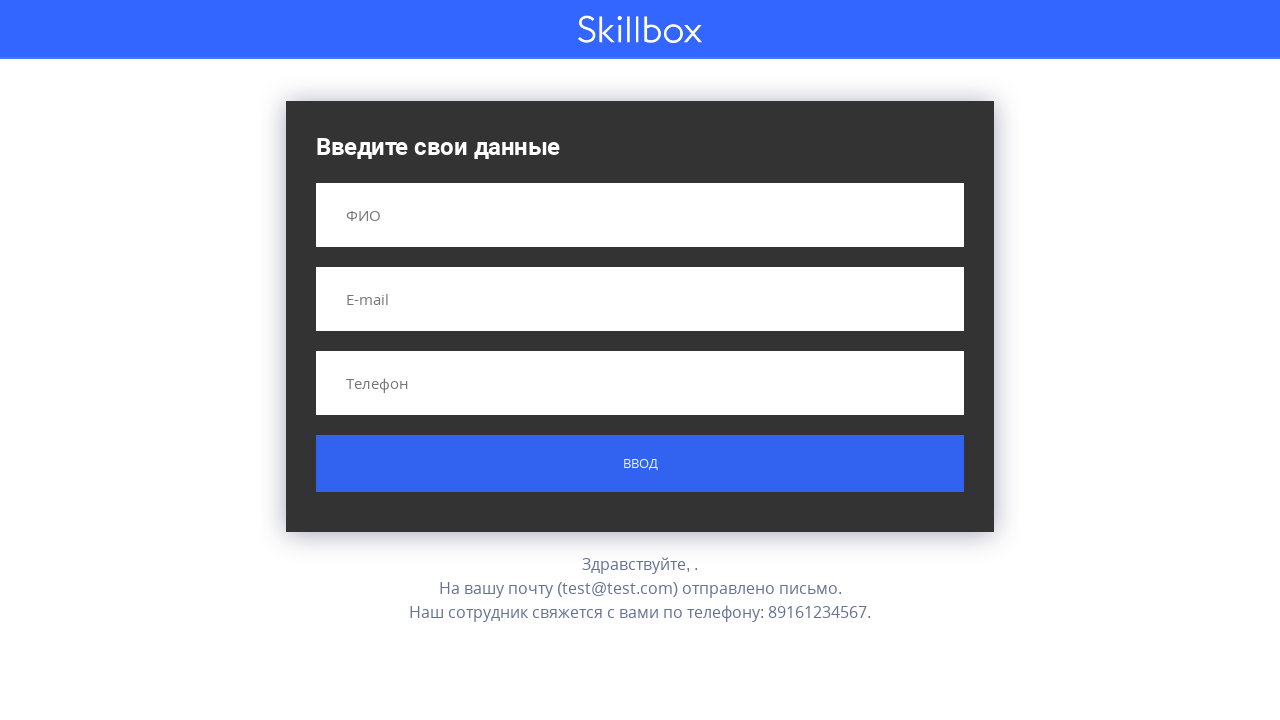

Result message appeared on page
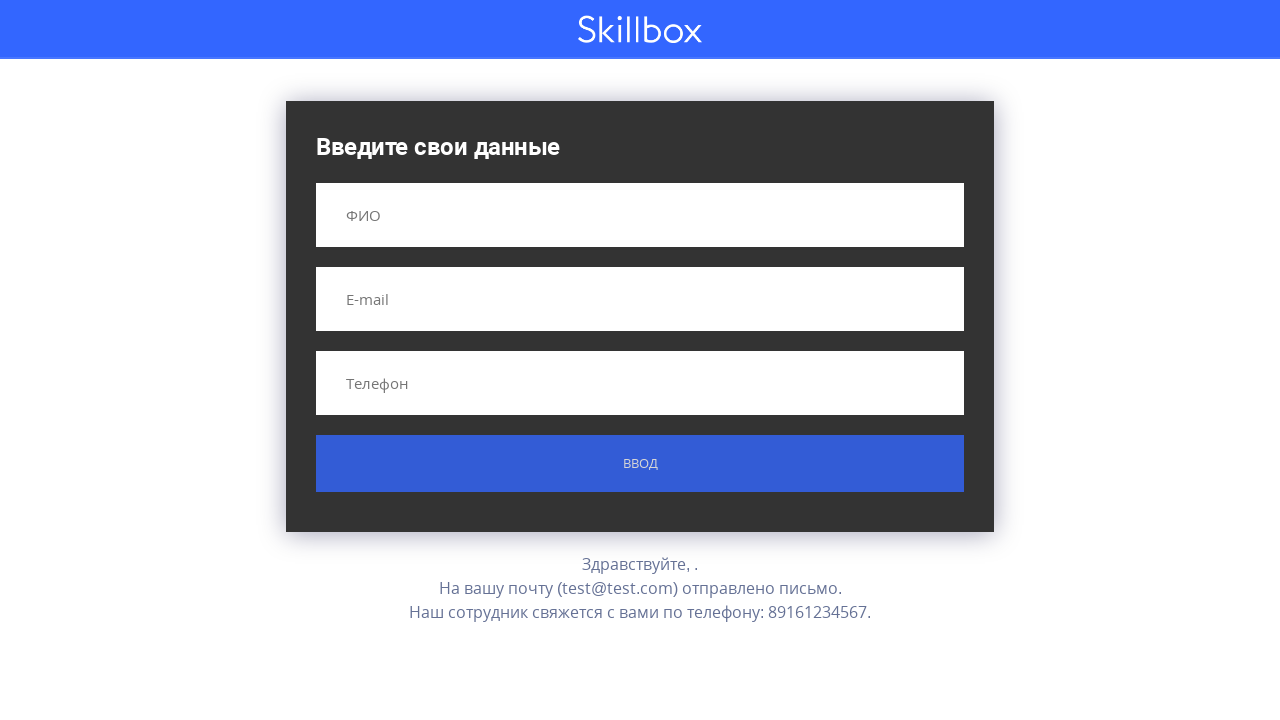

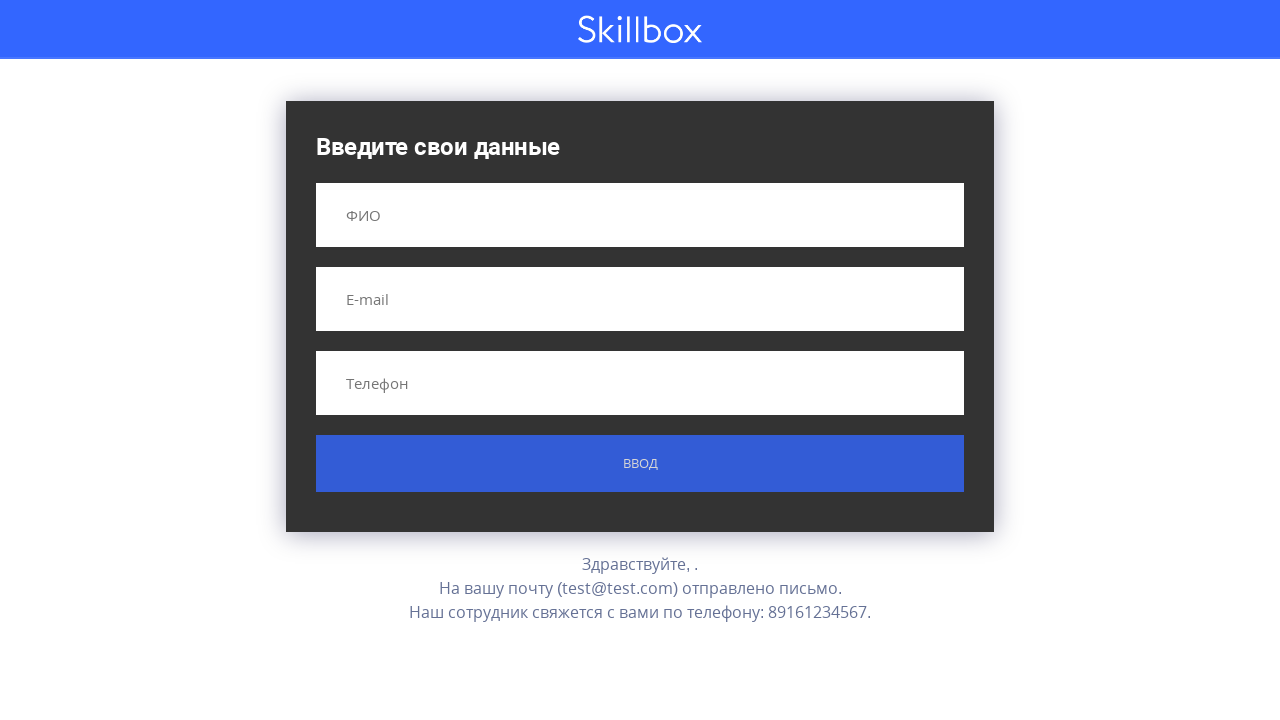